Tests a data types form by filling all fields except Zip code, submitting the form, and verifying that the empty Zip code field is highlighted in red while all other filled fields are highlighted in green.

Starting URL: https://bonigarcia.dev/selenium-webdriver-java/data-types.html

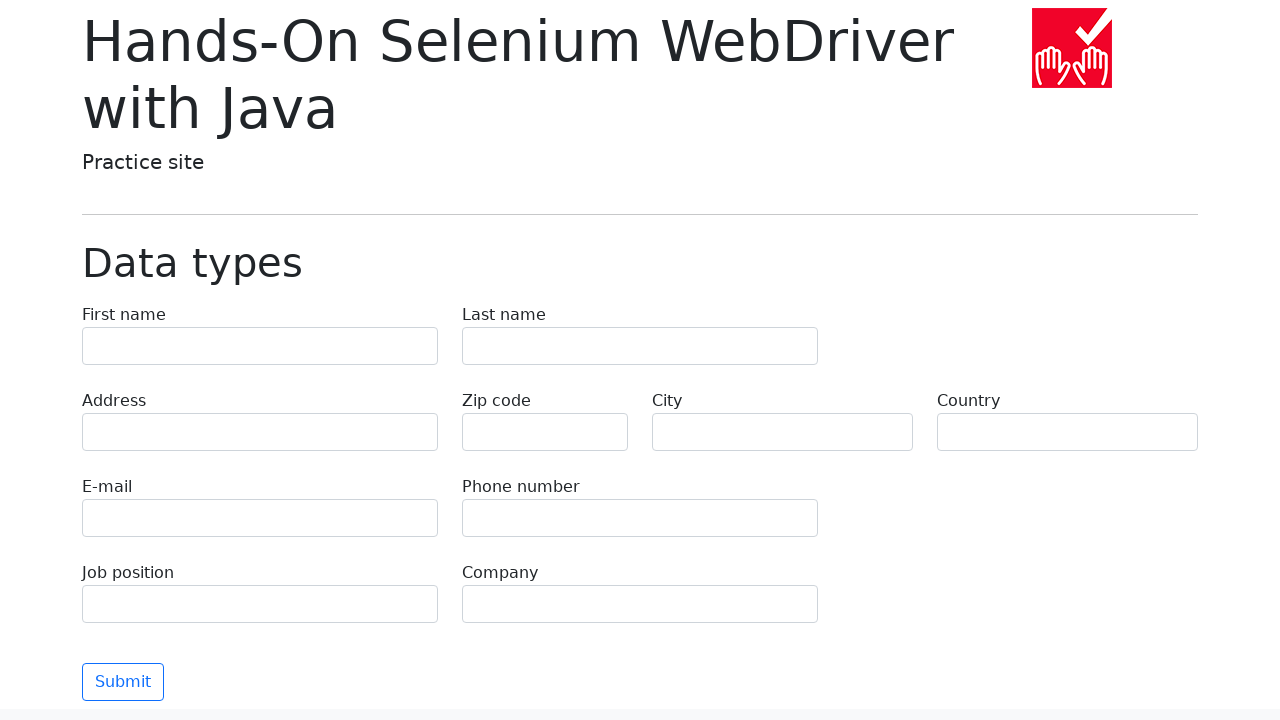

Filled first name field with 'Иван' on [name='first-name']
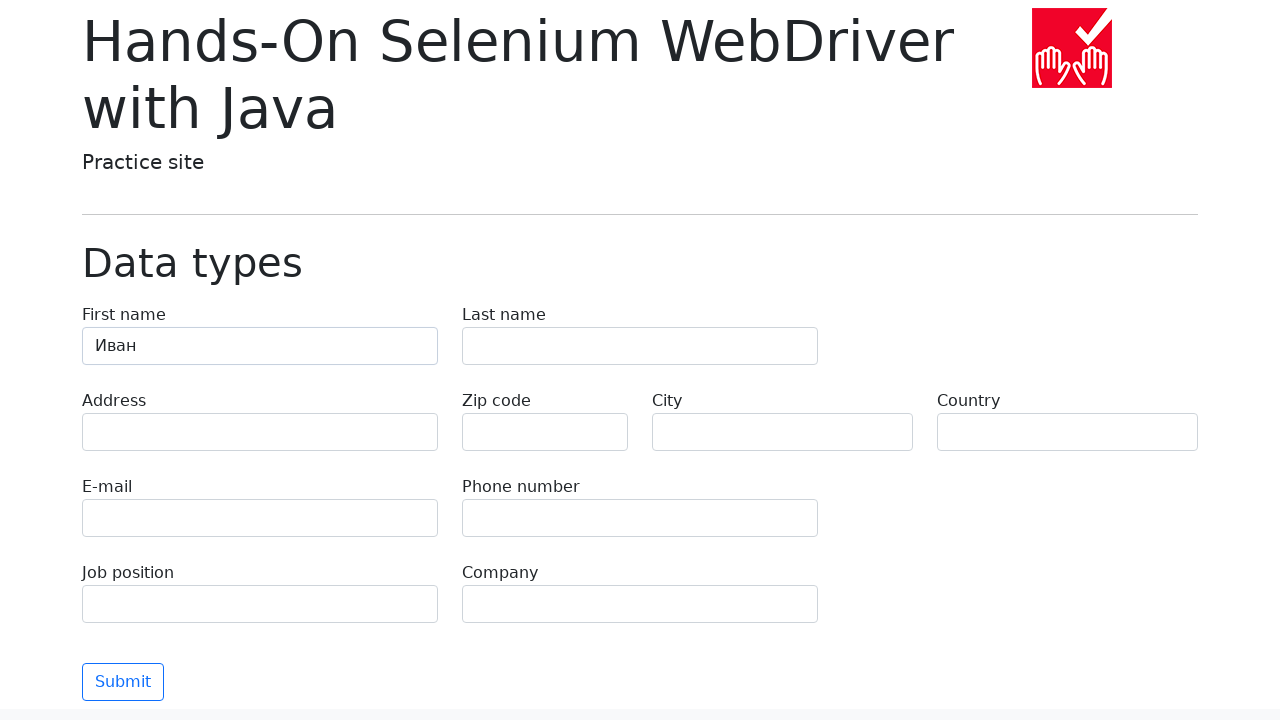

Filled last name field with 'Петров' on [name='last-name']
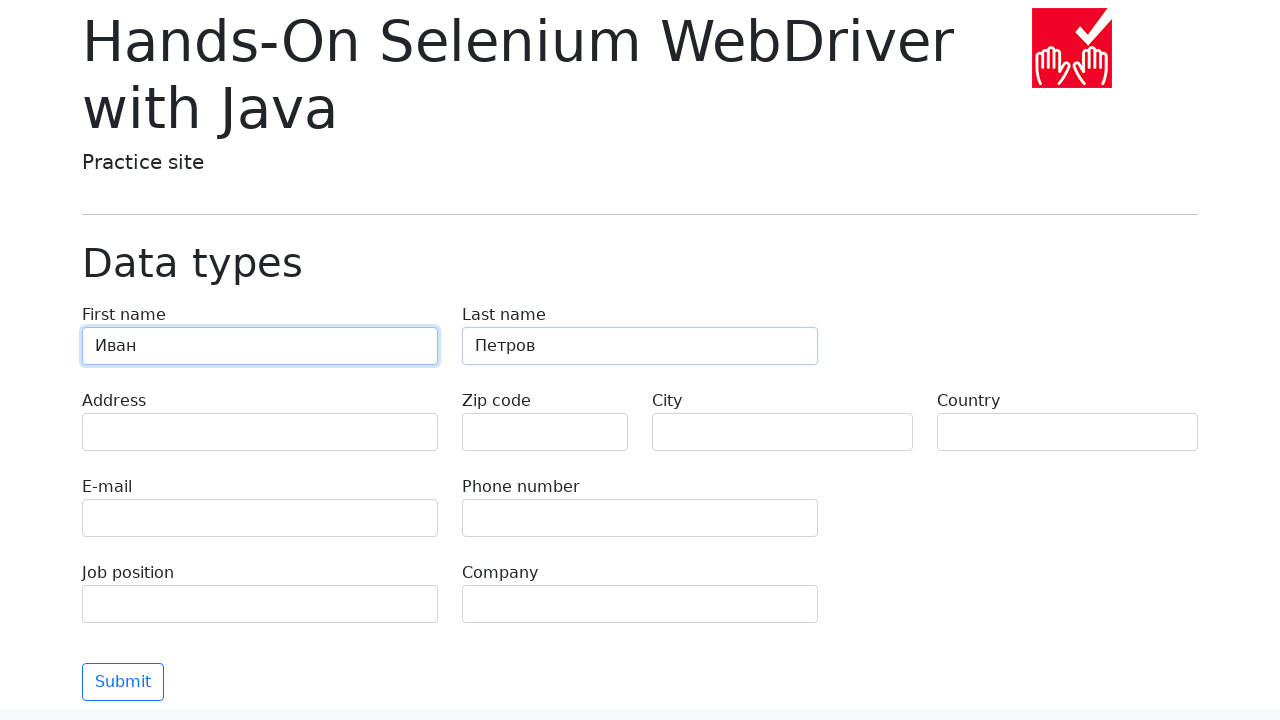

Filled address field with 'Ленина, 55-3' on [name='address']
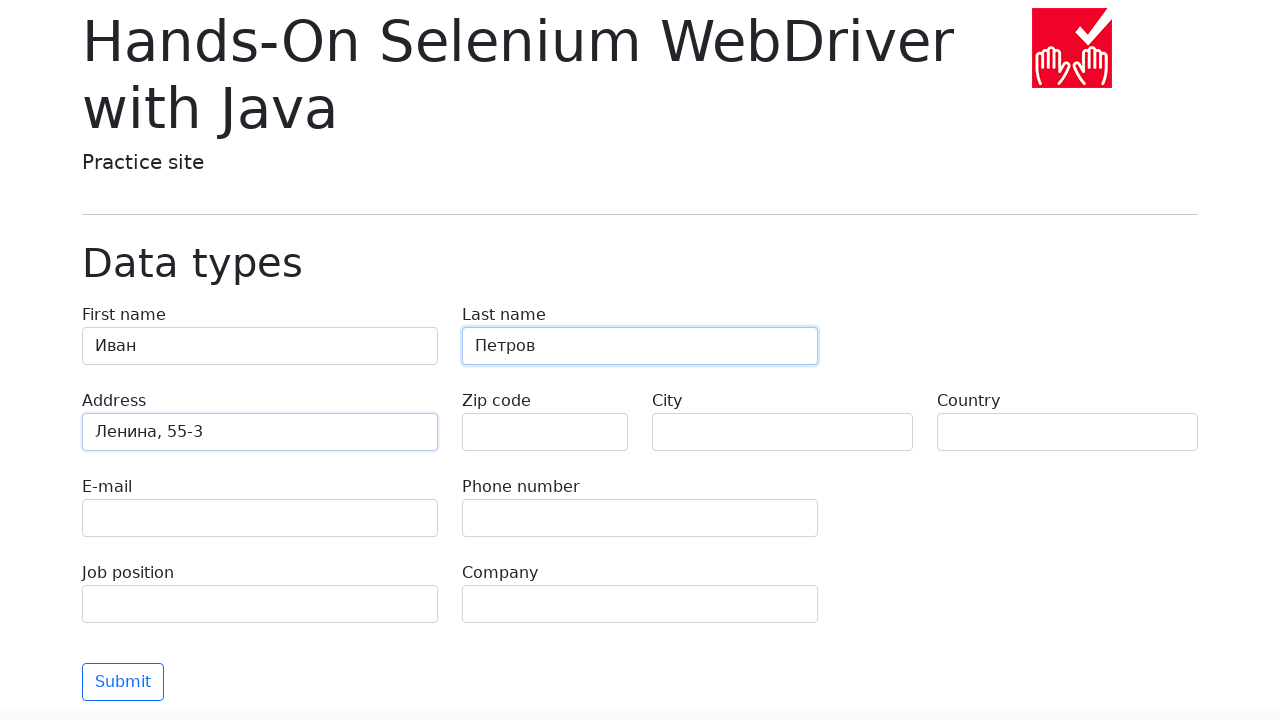

Filled email field with 'test@skypro.com' on [name='e-mail']
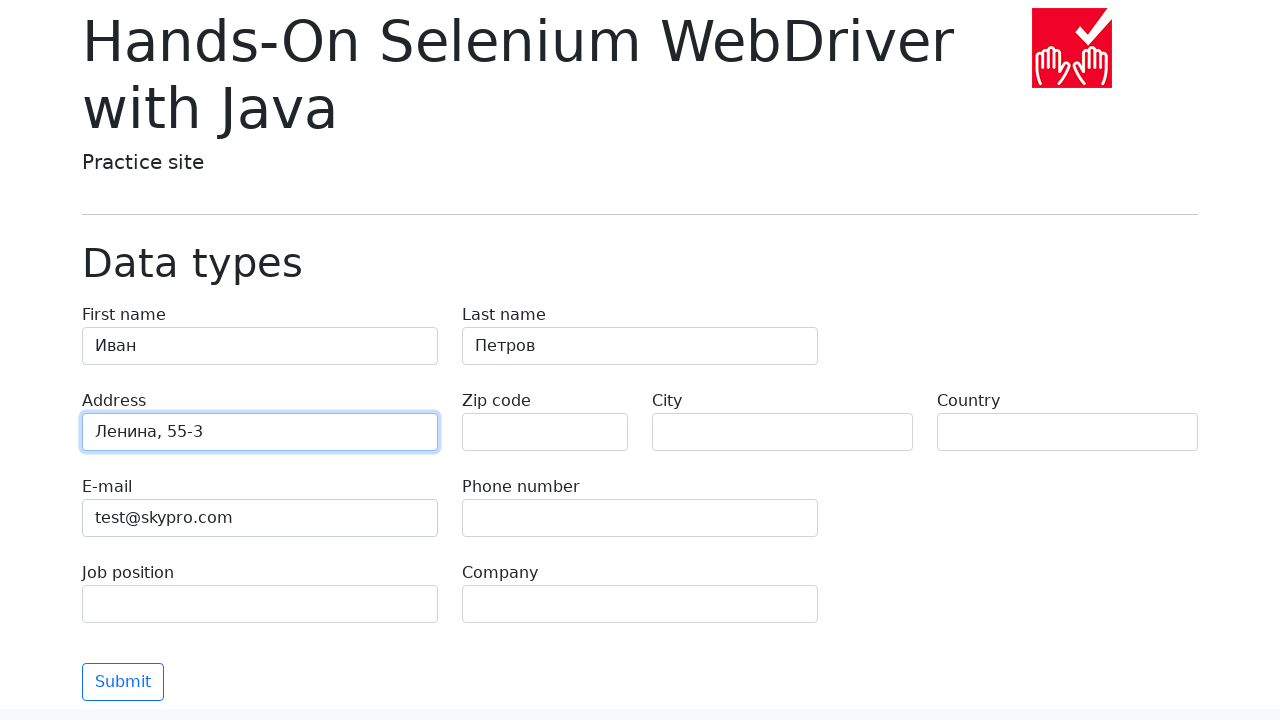

Filled phone field with '+7985899998787' on [name='phone']
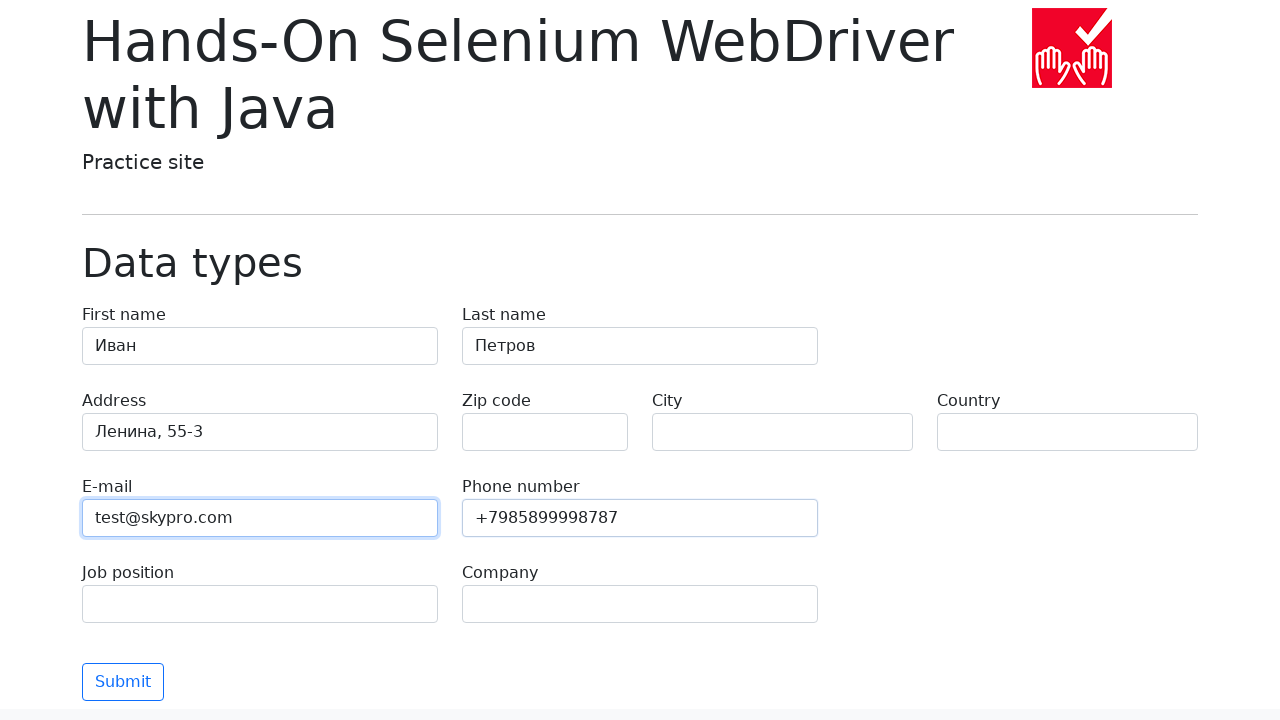

Left zip code field empty on [name='zip-code']
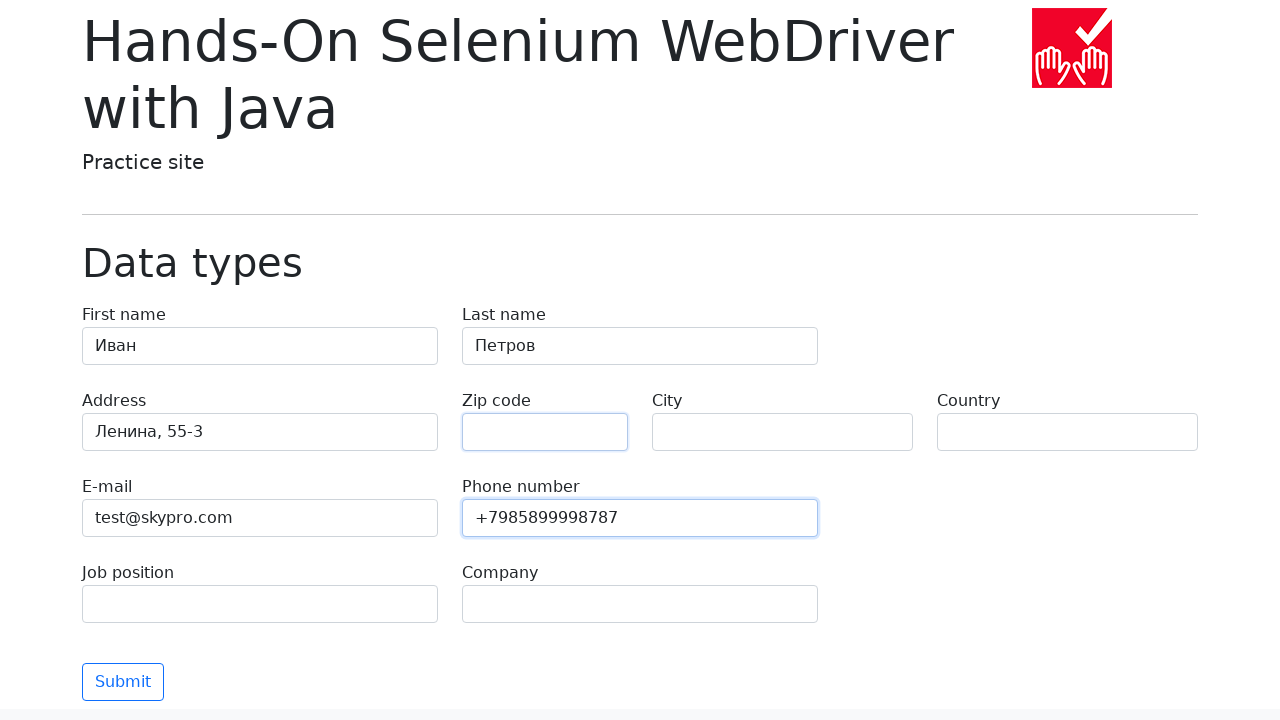

Filled city field with 'Москва' on [name='city']
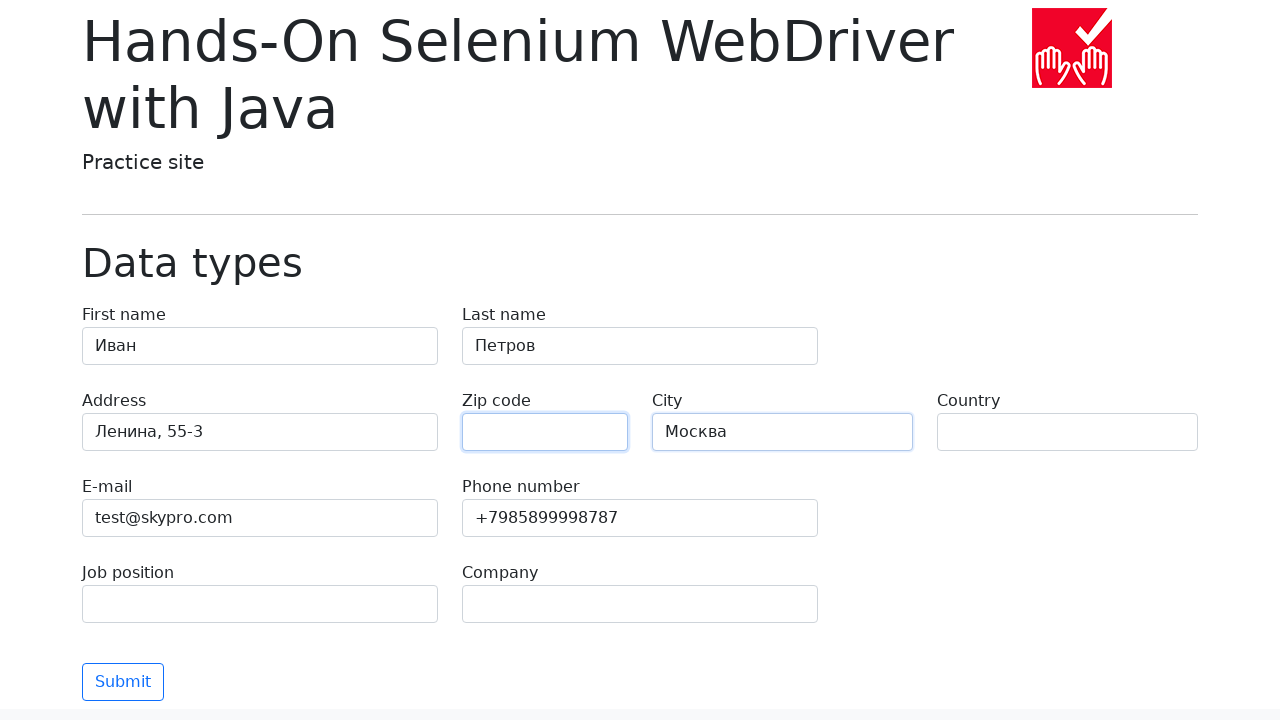

Filled country field with 'Россия' on [name='country']
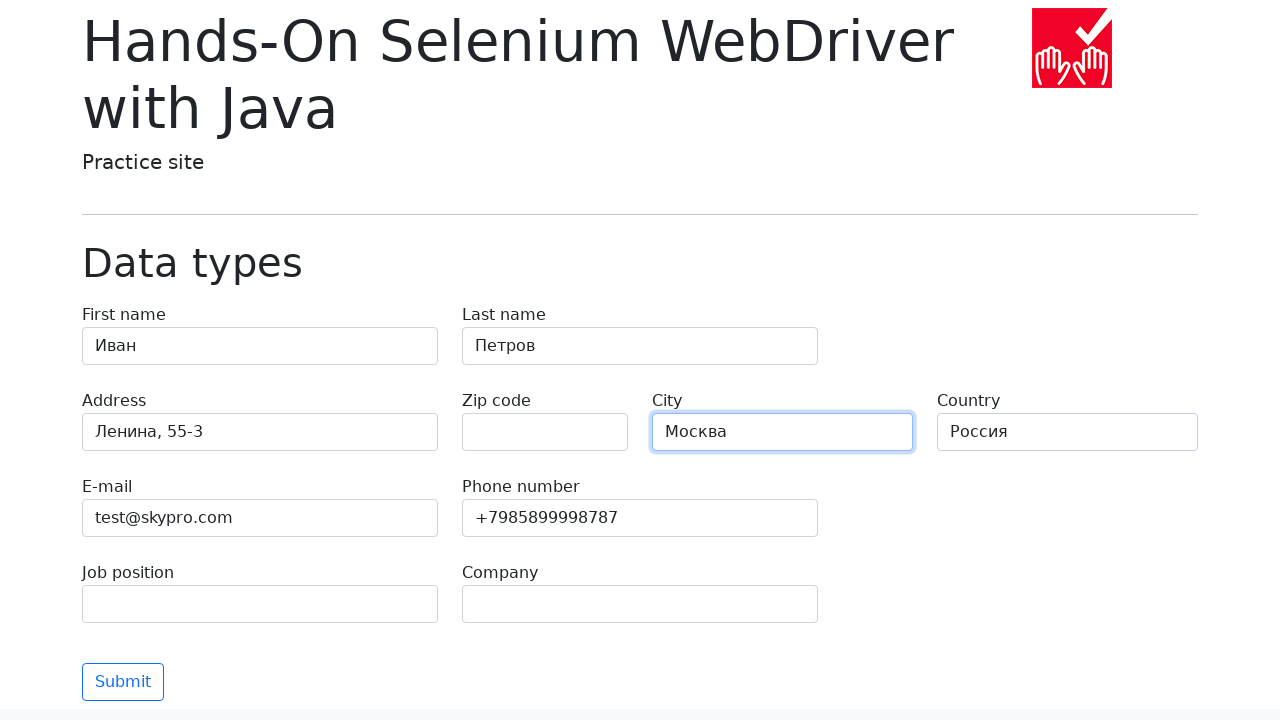

Filled job position field with 'QA' on [name='job-position']
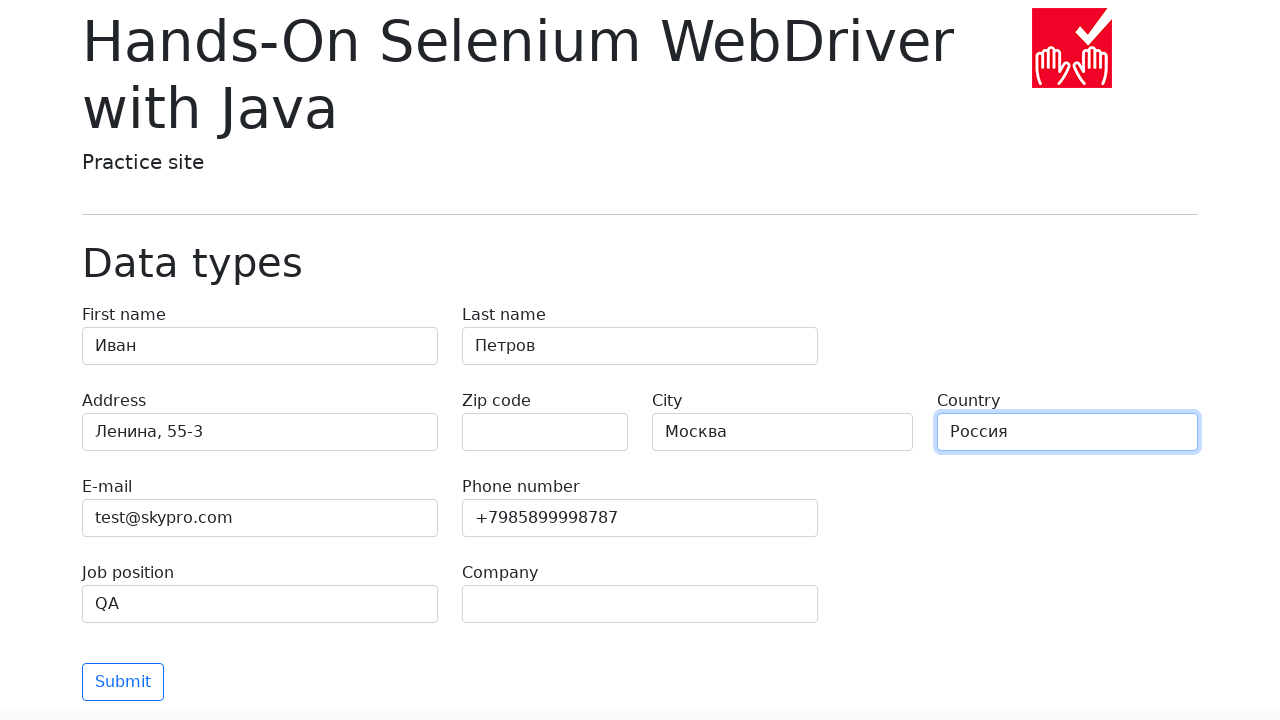

Filled company field with 'SkyPro' on [name='company']
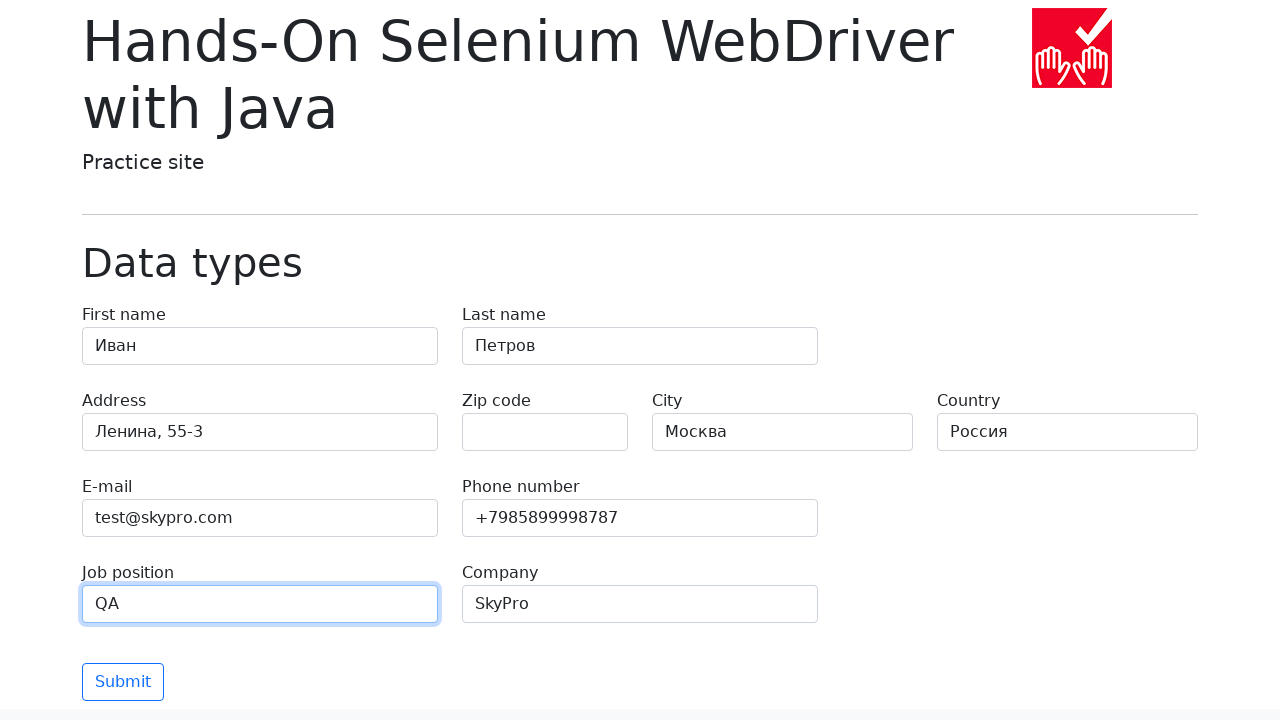

Clicked the Submit button at (123, 682) on button.btn
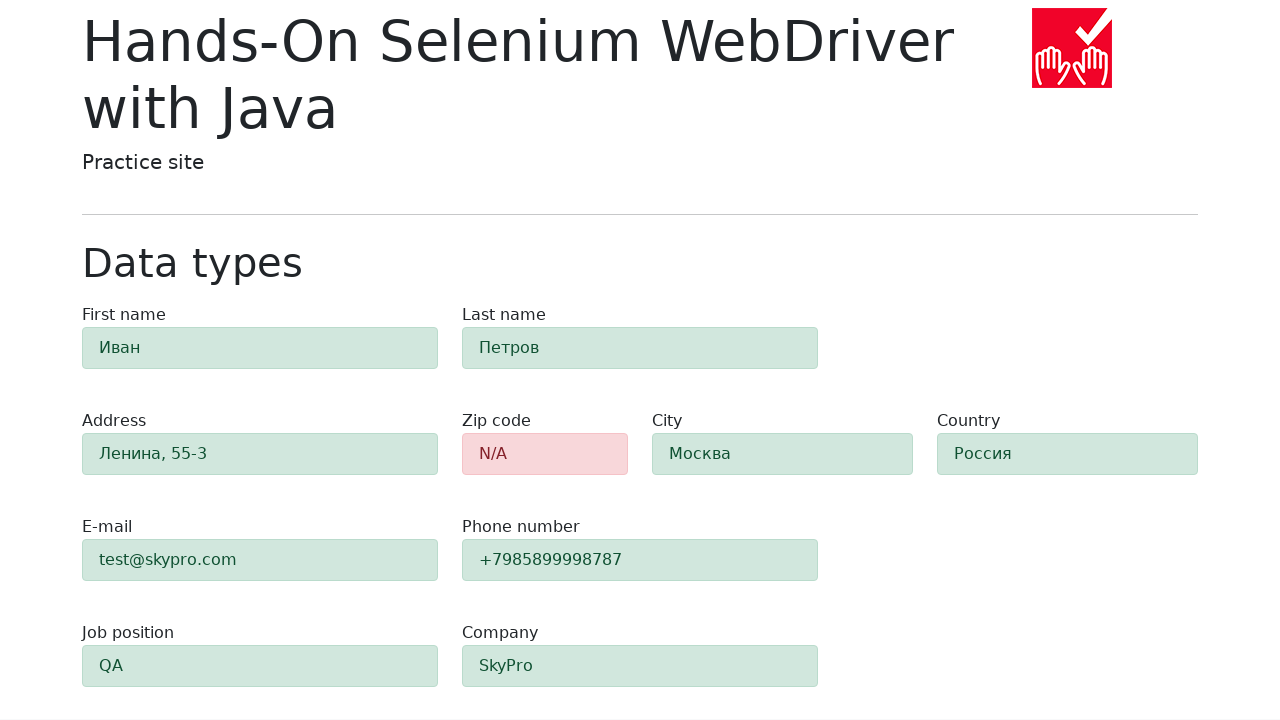

Form validation completed and elements are available
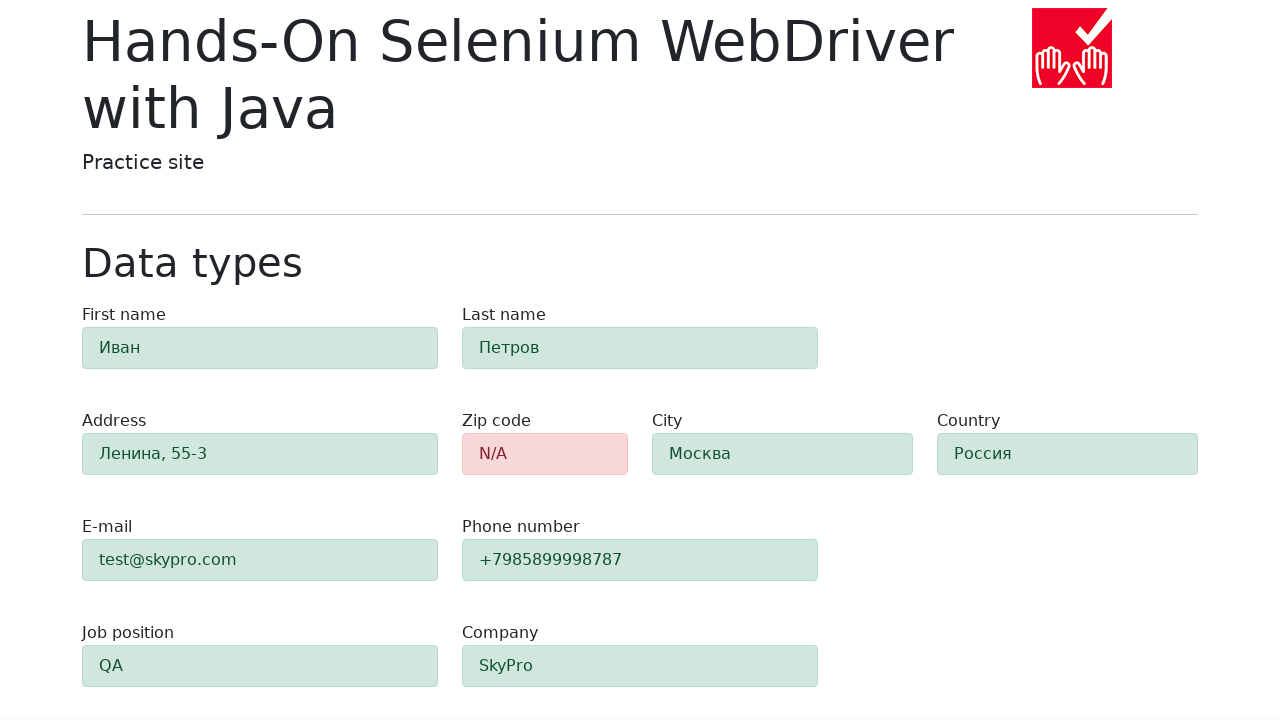

Retrieved zip code field class attribute
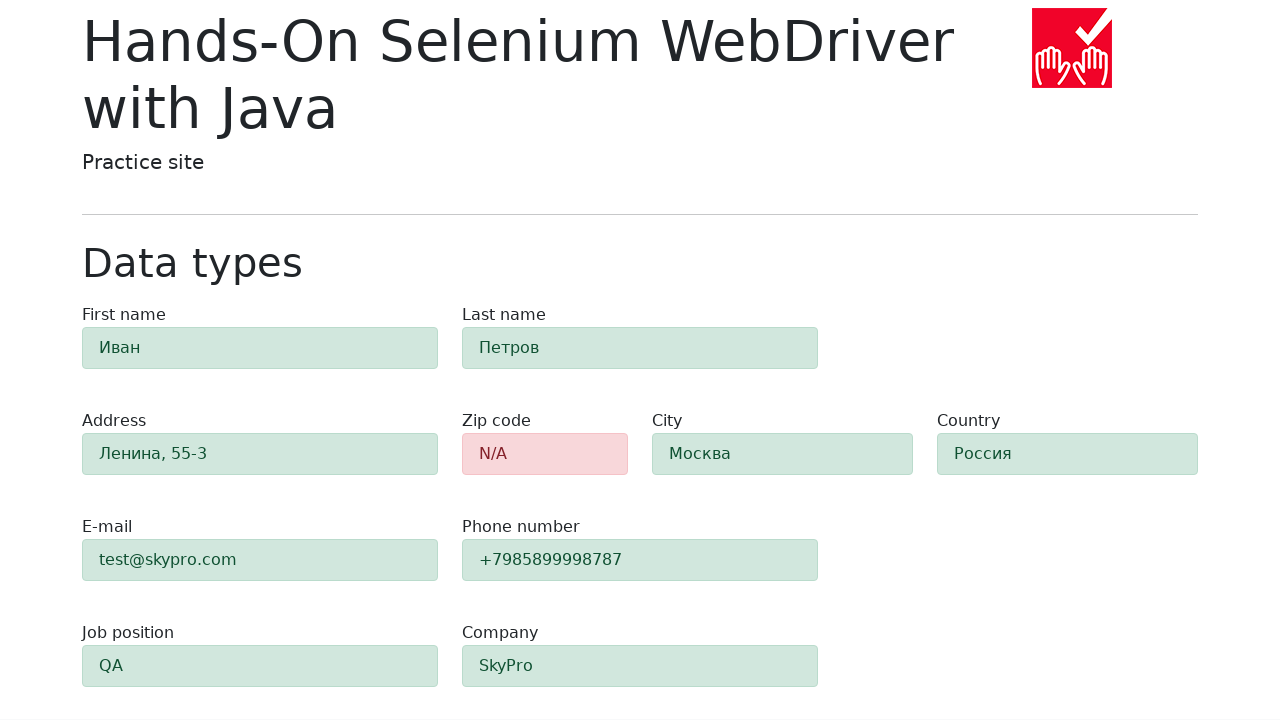

Verified zip code field is highlighted in red (alert-danger class present)
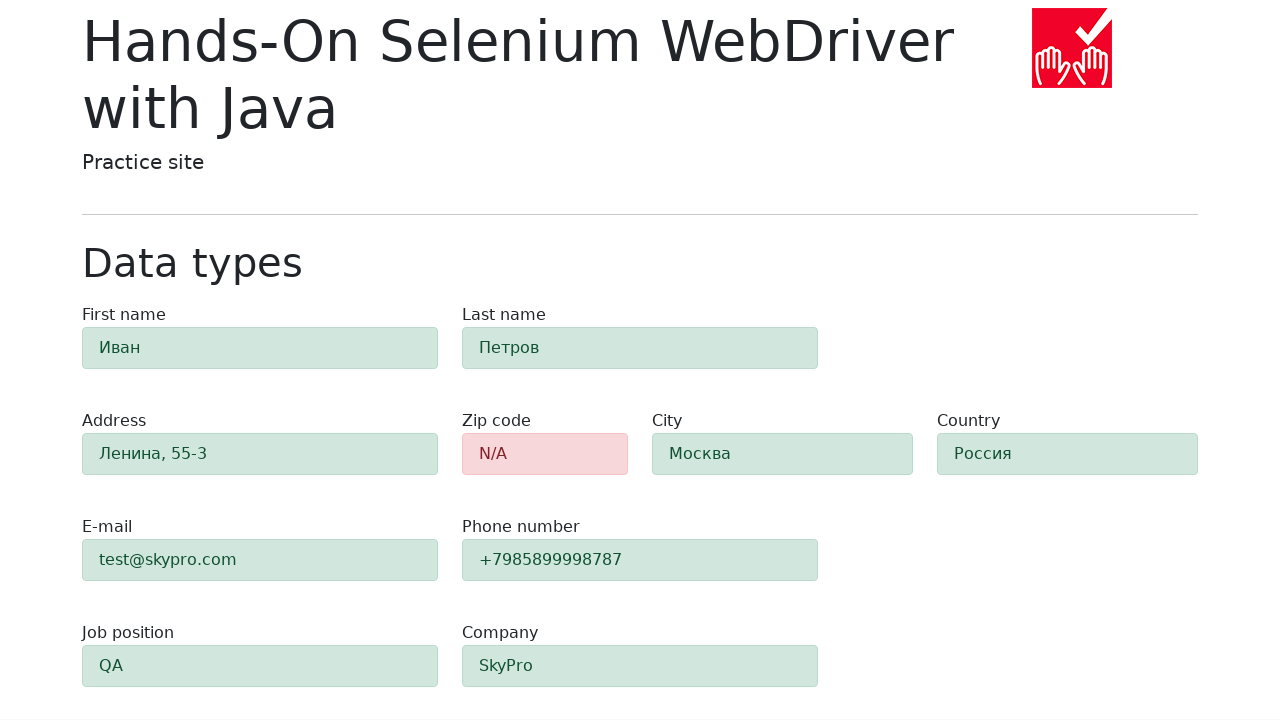

Retrieved class attribute for field #first-name
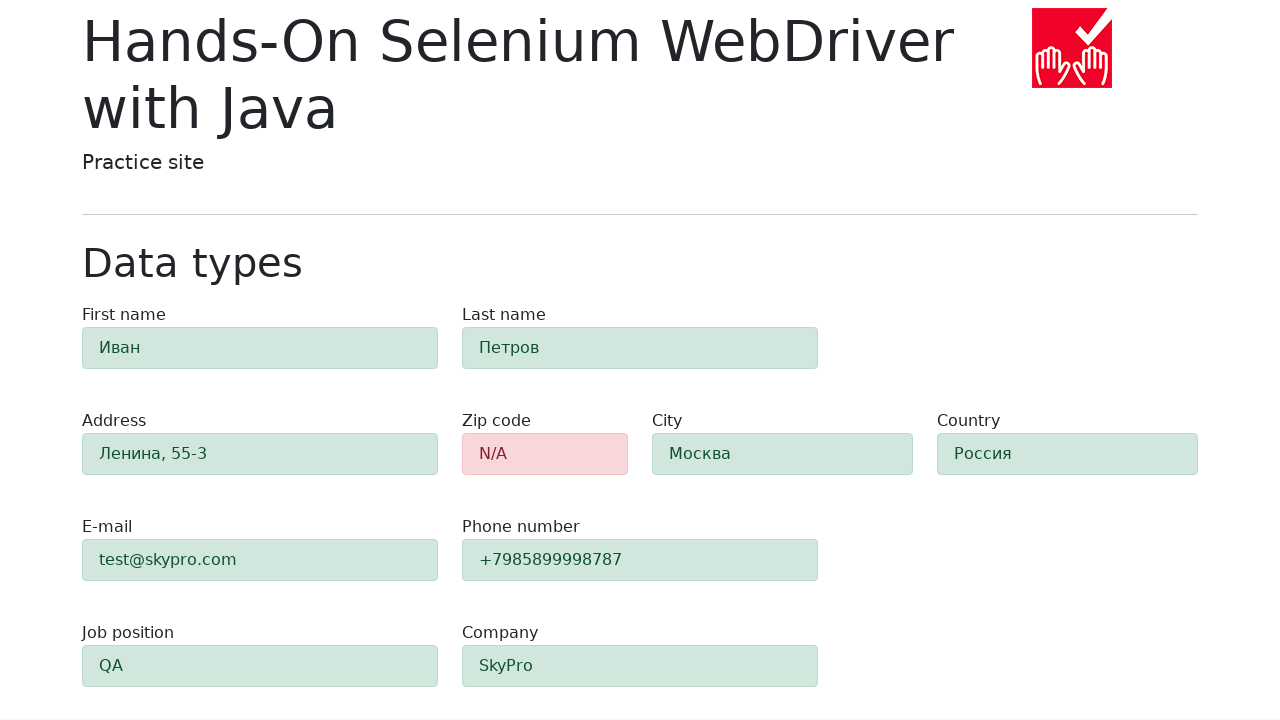

Verified field #first-name is highlighted in green (alert-success class present)
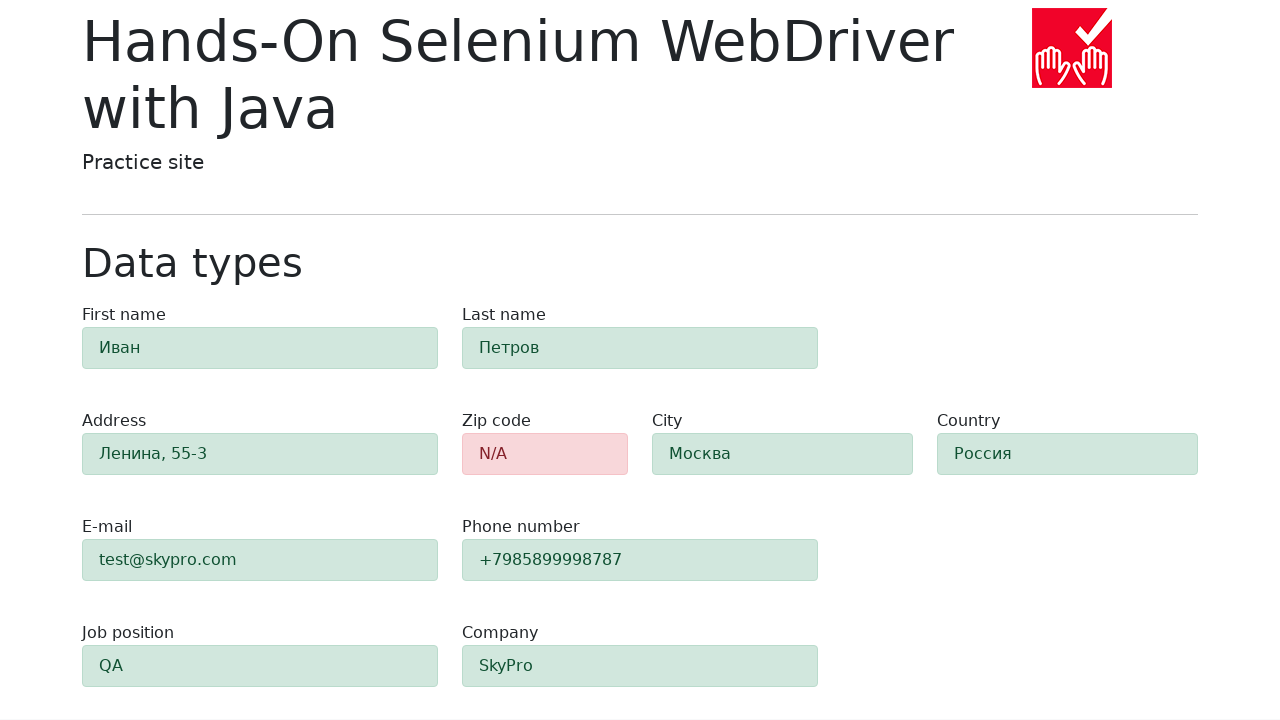

Retrieved class attribute for field #last-name
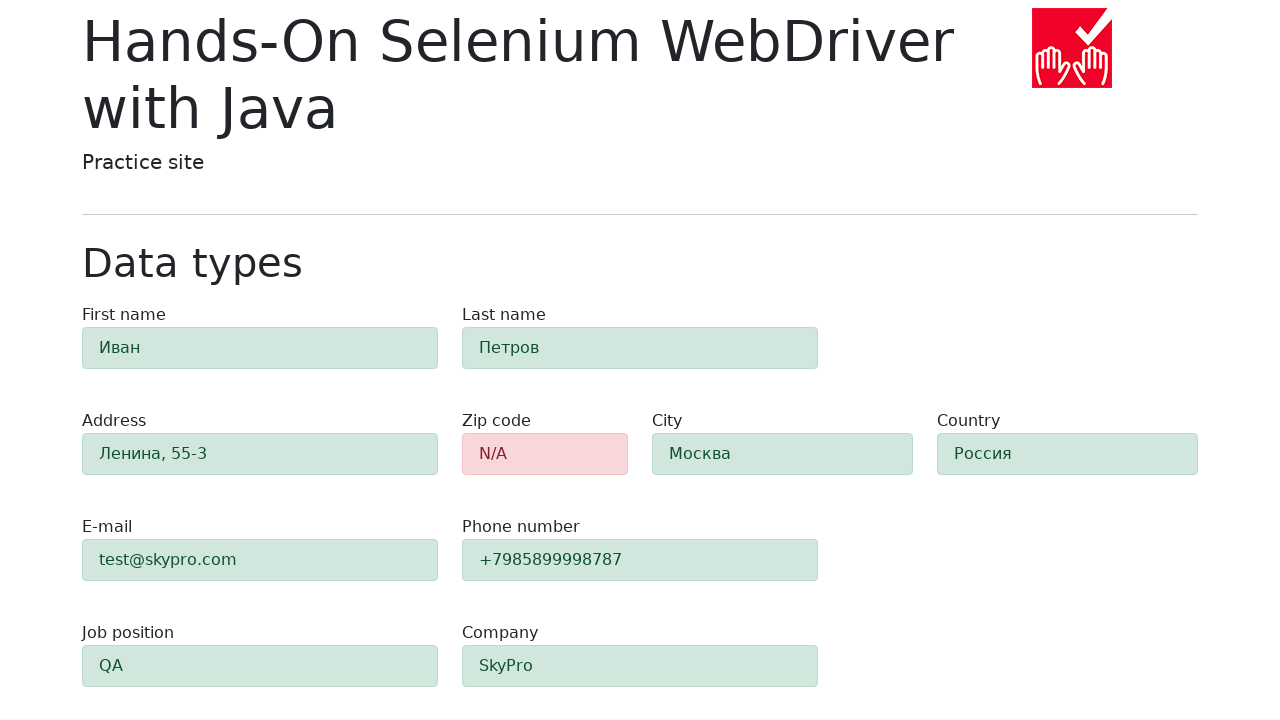

Verified field #last-name is highlighted in green (alert-success class present)
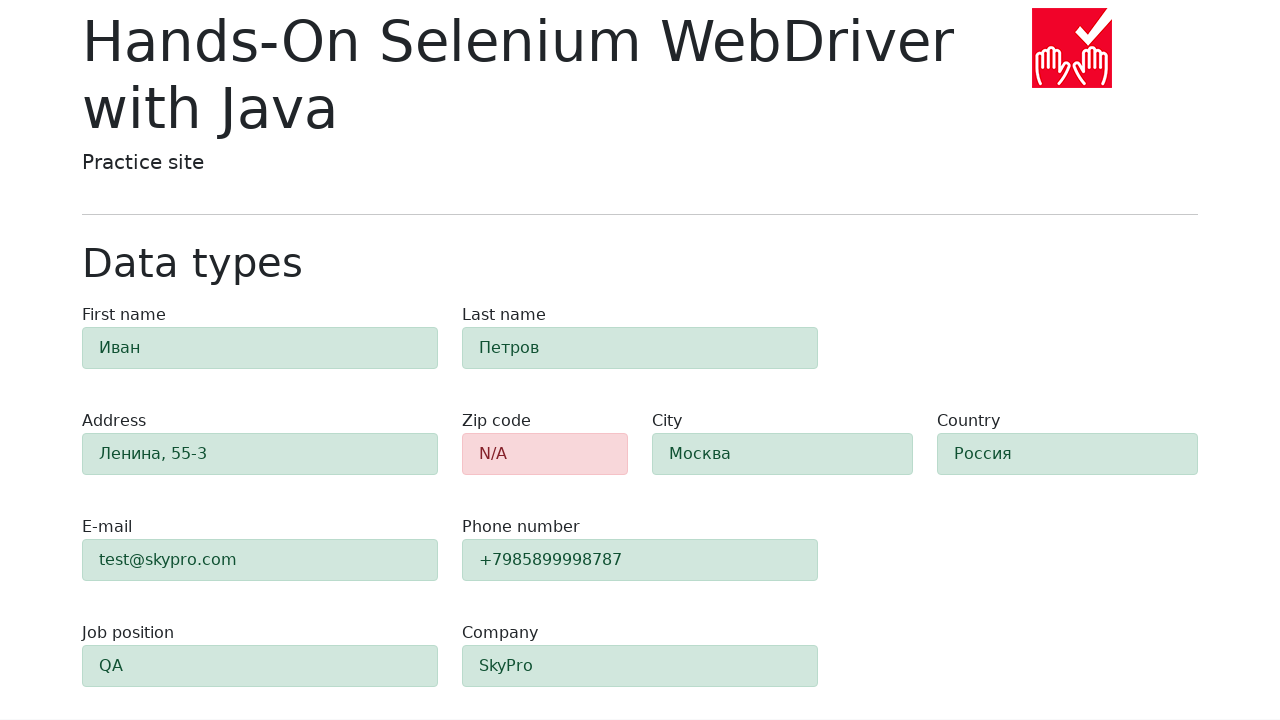

Retrieved class attribute for field #address
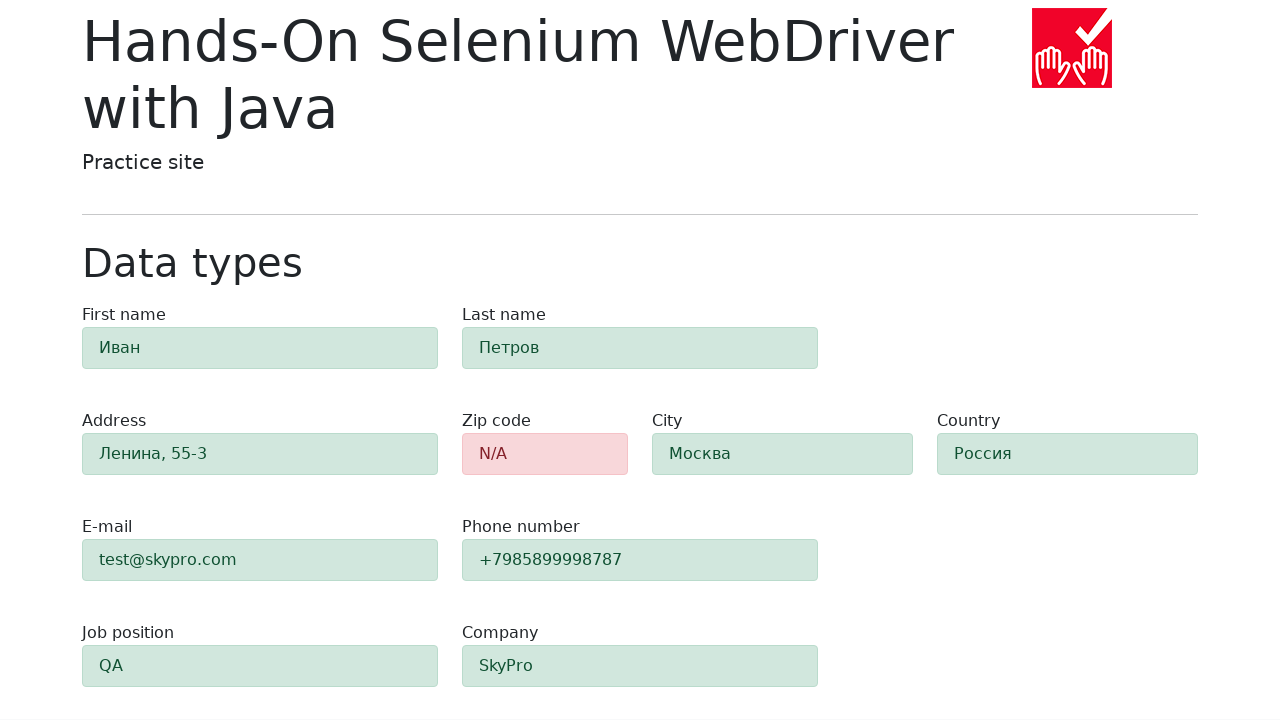

Verified field #address is highlighted in green (alert-success class present)
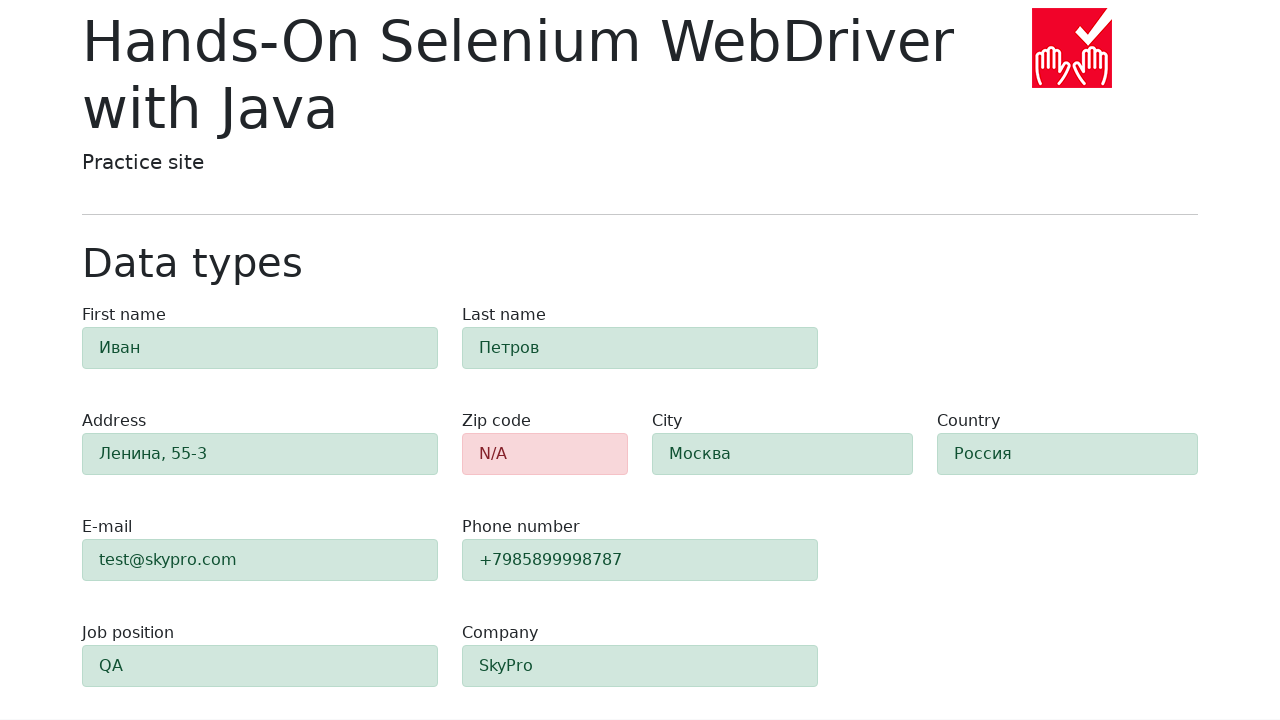

Retrieved class attribute for field #e-mail
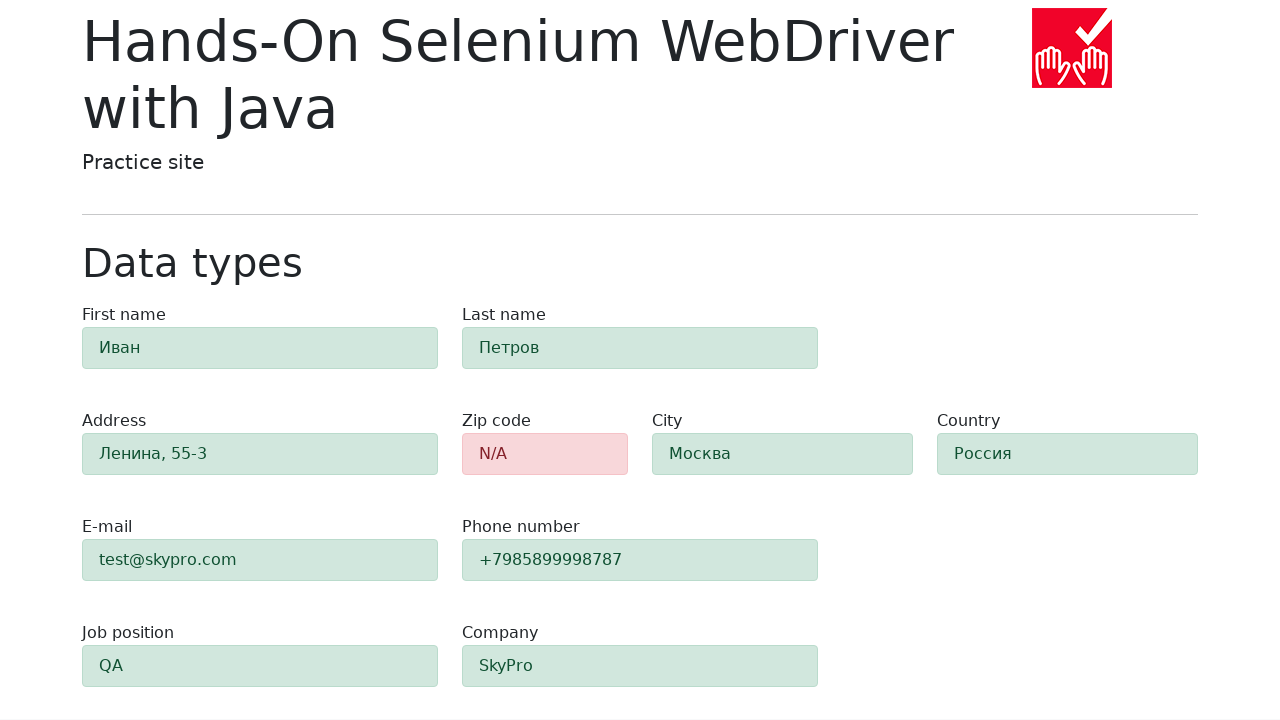

Verified field #e-mail is highlighted in green (alert-success class present)
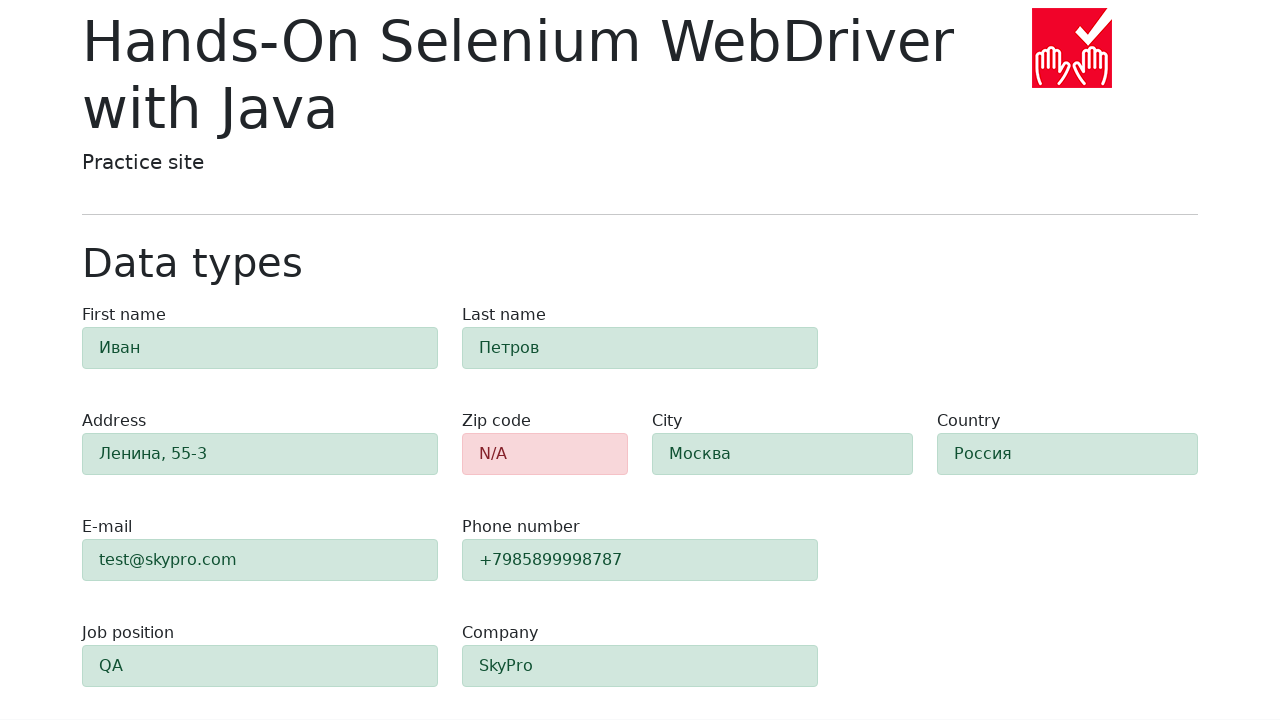

Retrieved class attribute for field #phone
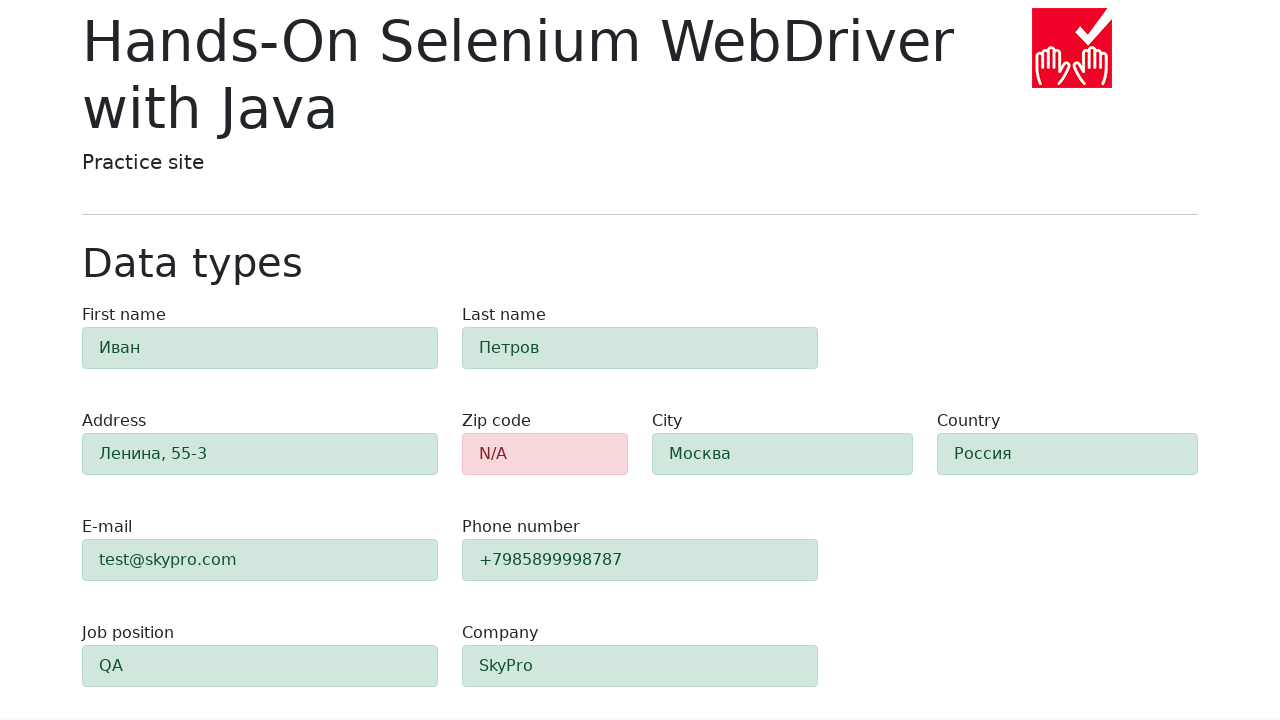

Verified field #phone is highlighted in green (alert-success class present)
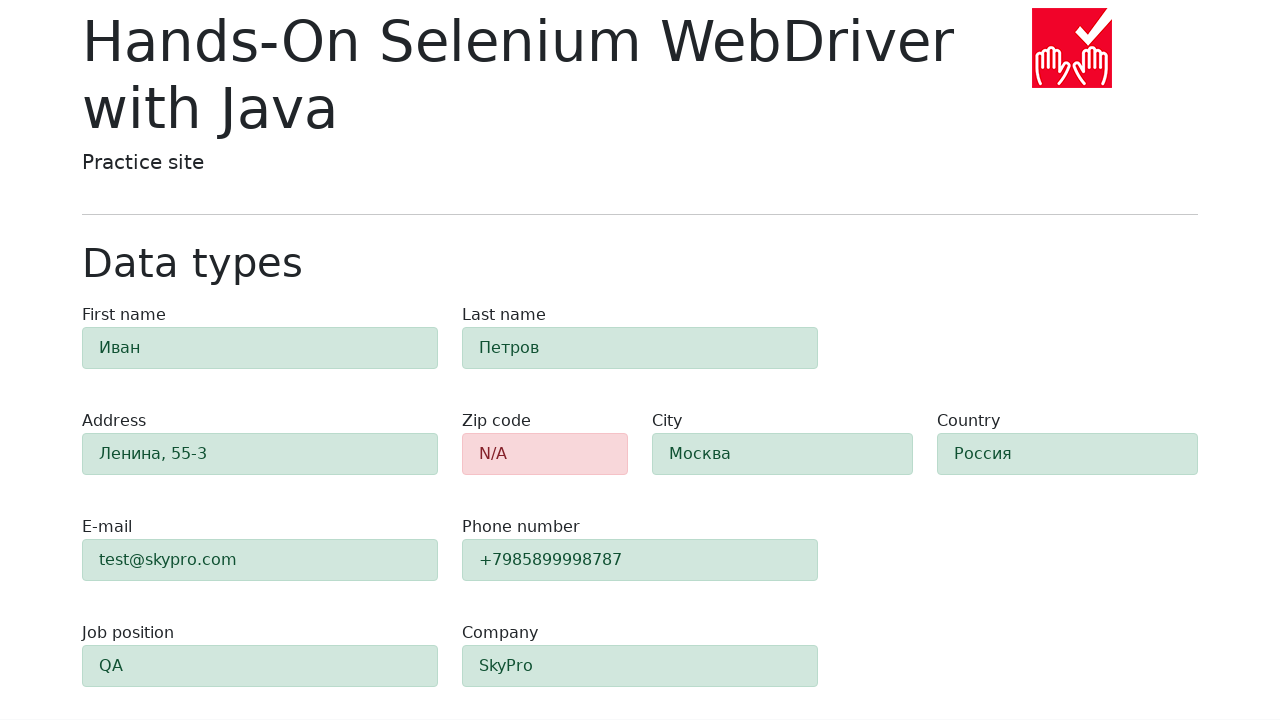

Retrieved class attribute for field #city
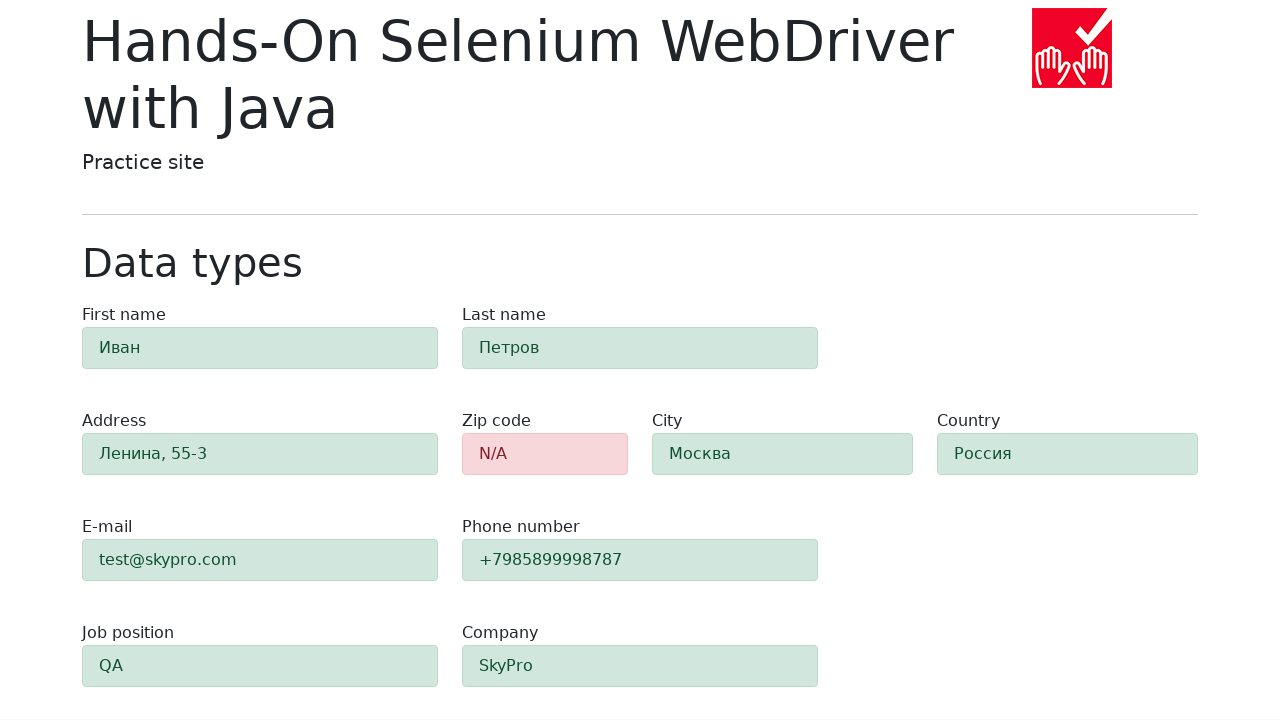

Verified field #city is highlighted in green (alert-success class present)
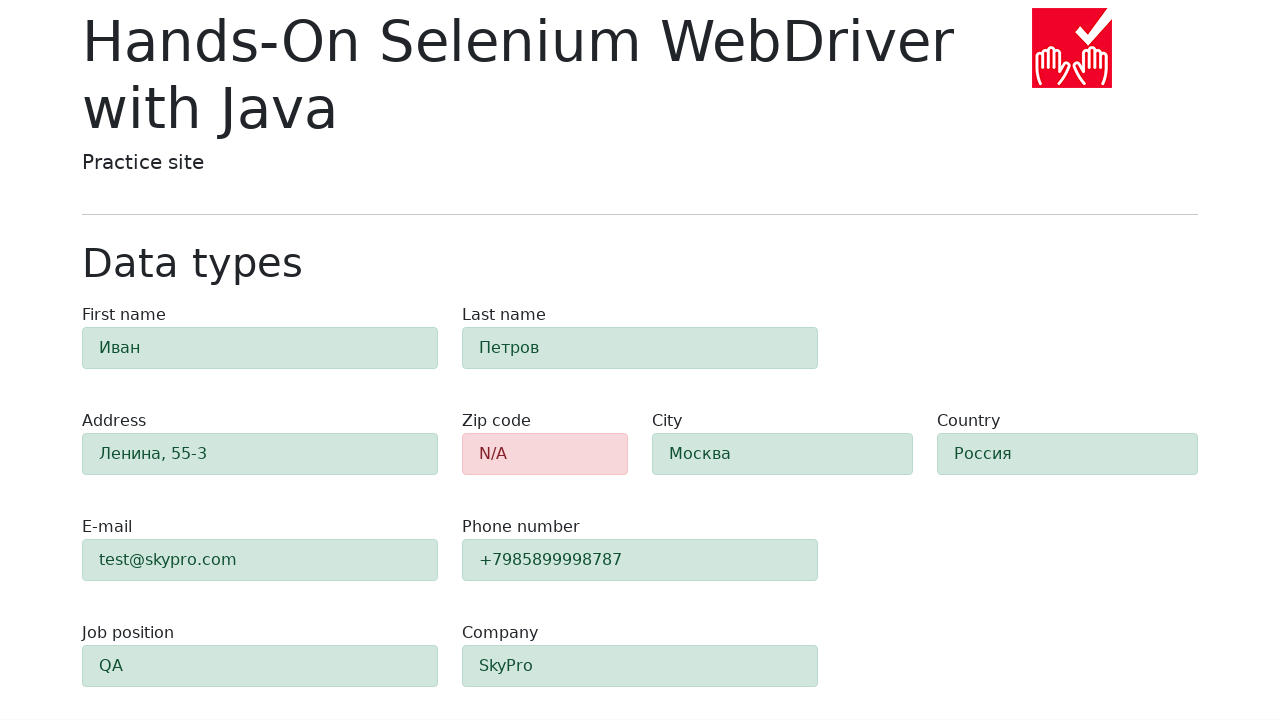

Retrieved class attribute for field #country
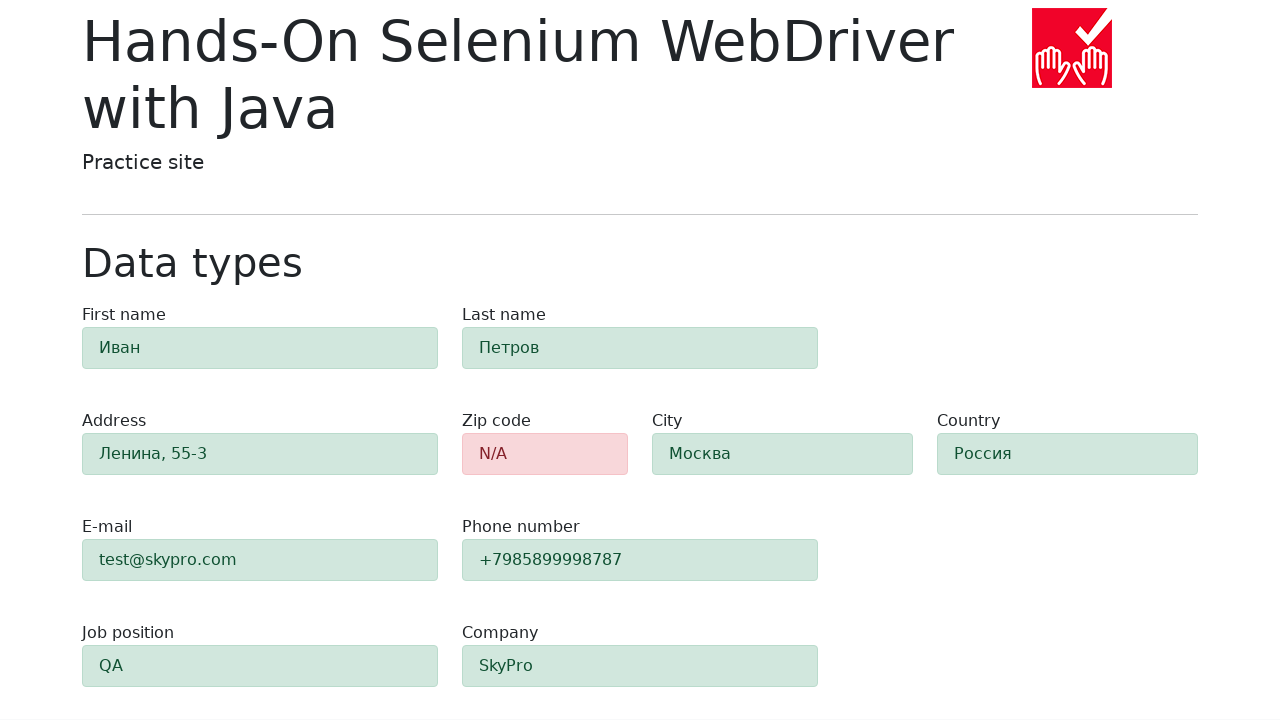

Verified field #country is highlighted in green (alert-success class present)
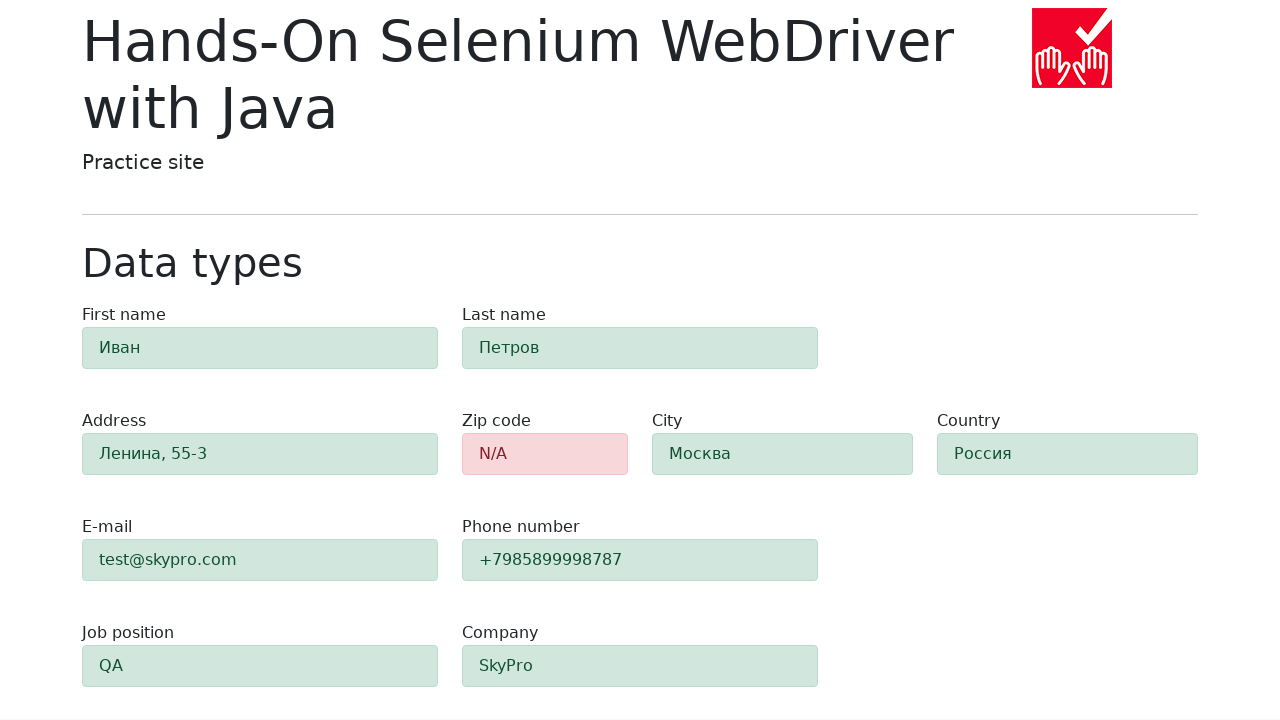

Retrieved class attribute for field #job-position
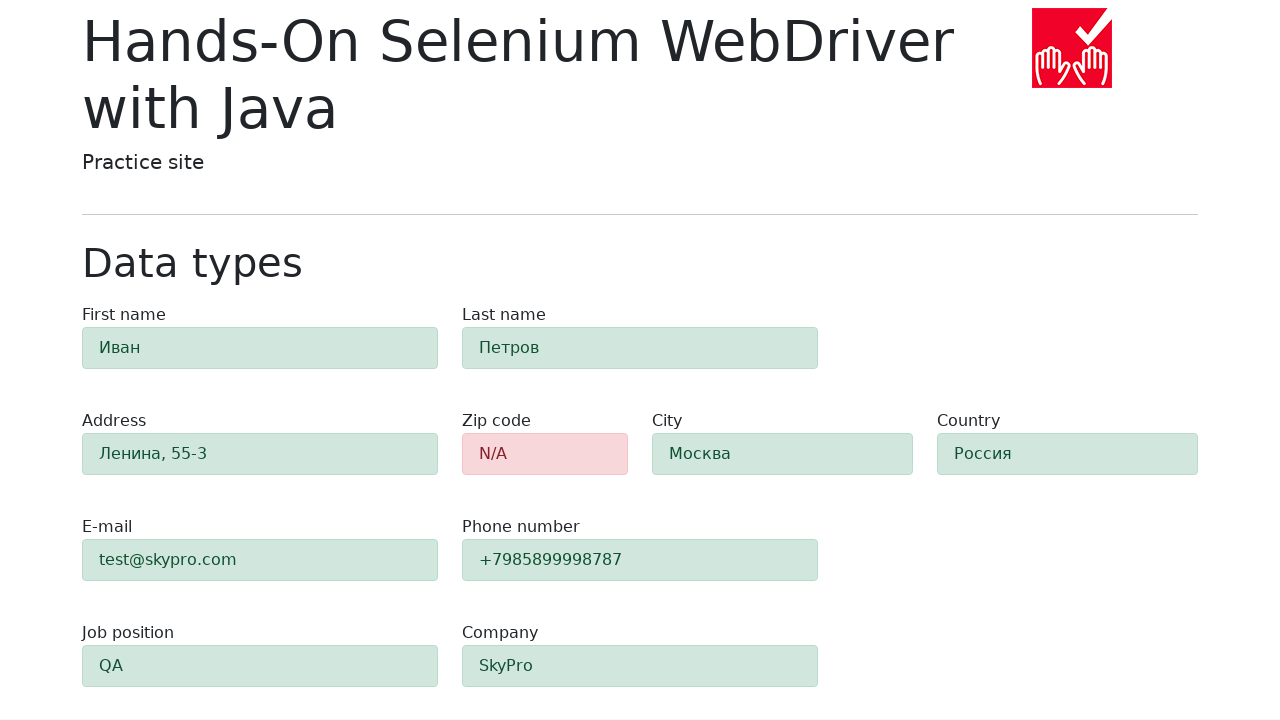

Verified field #job-position is highlighted in green (alert-success class present)
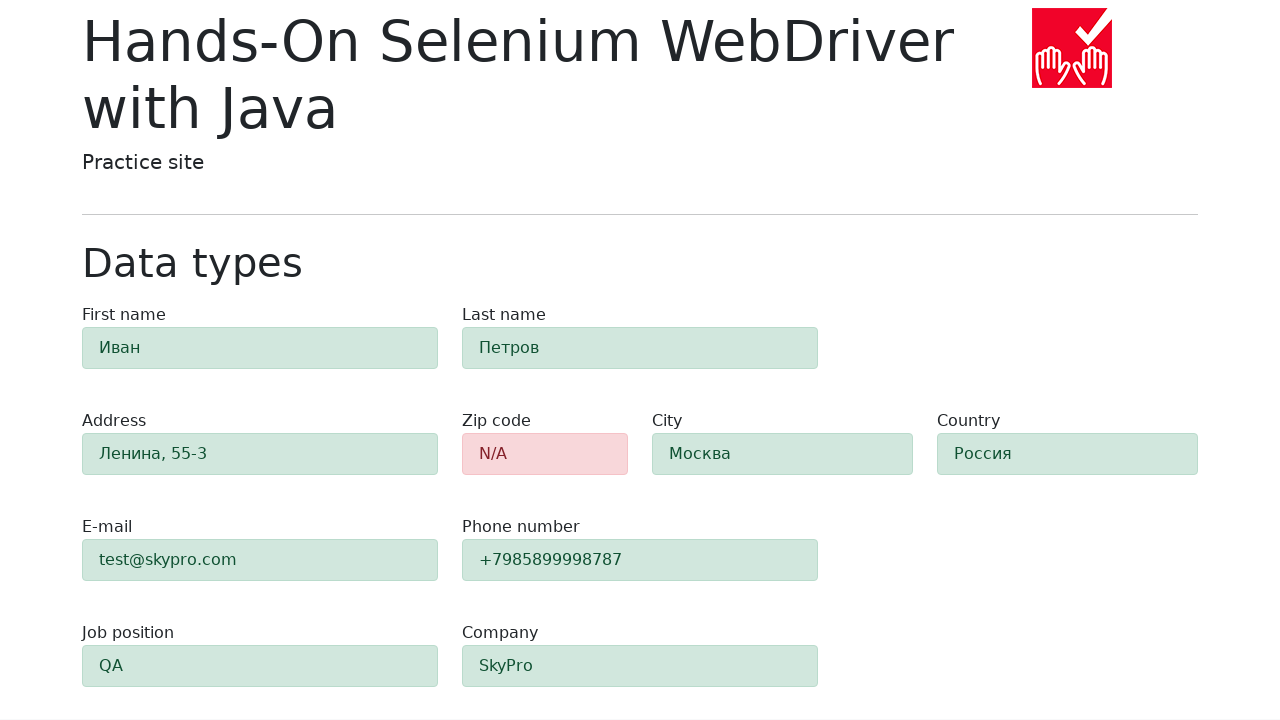

Retrieved class attribute for field #company
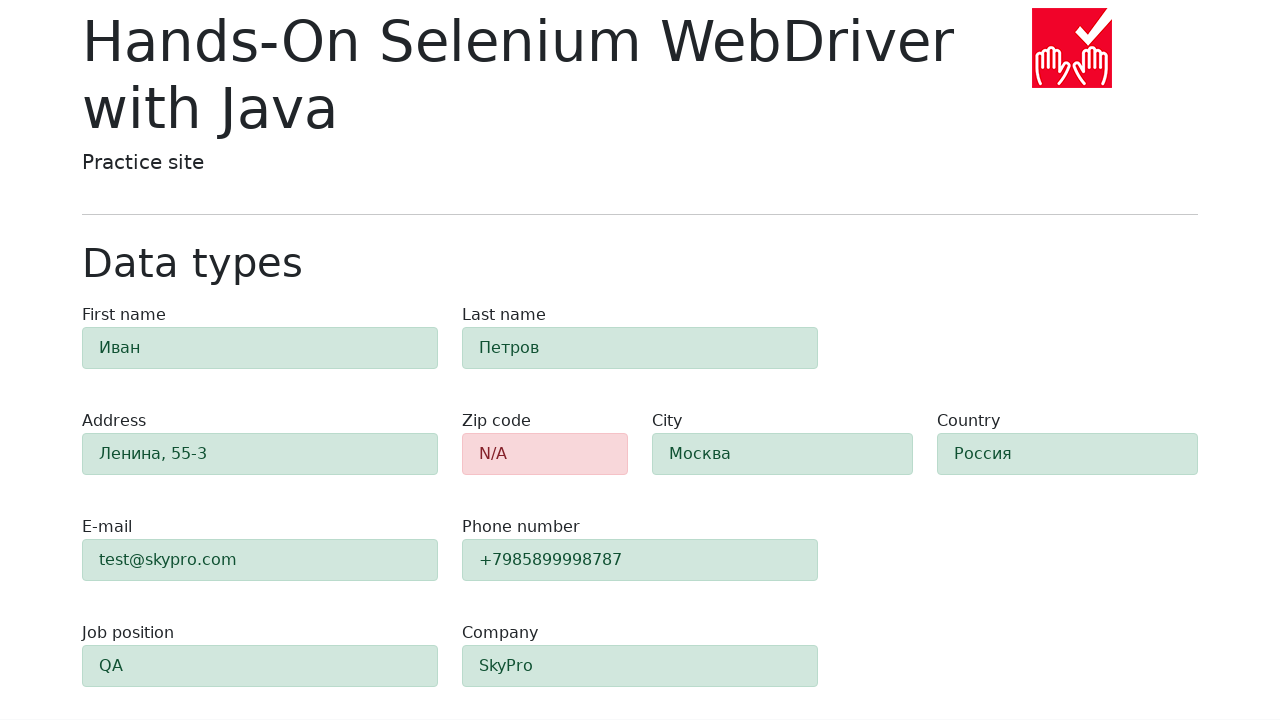

Verified field #company is highlighted in green (alert-success class present)
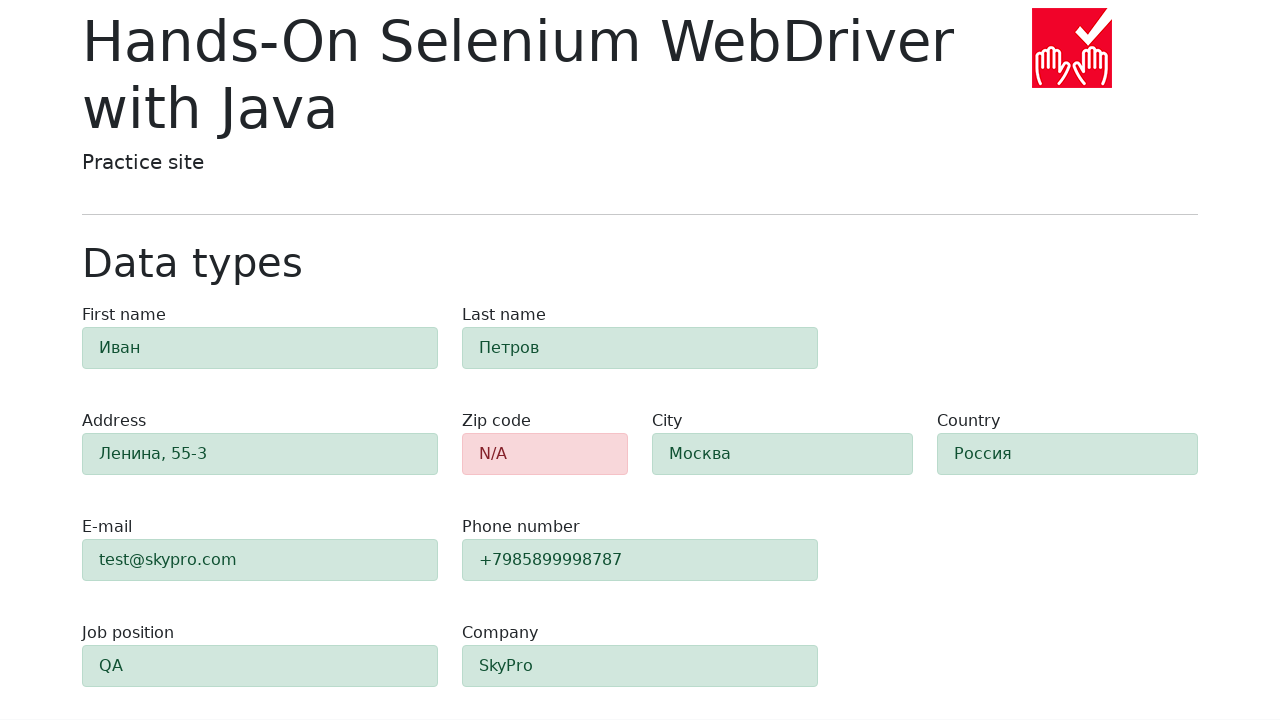

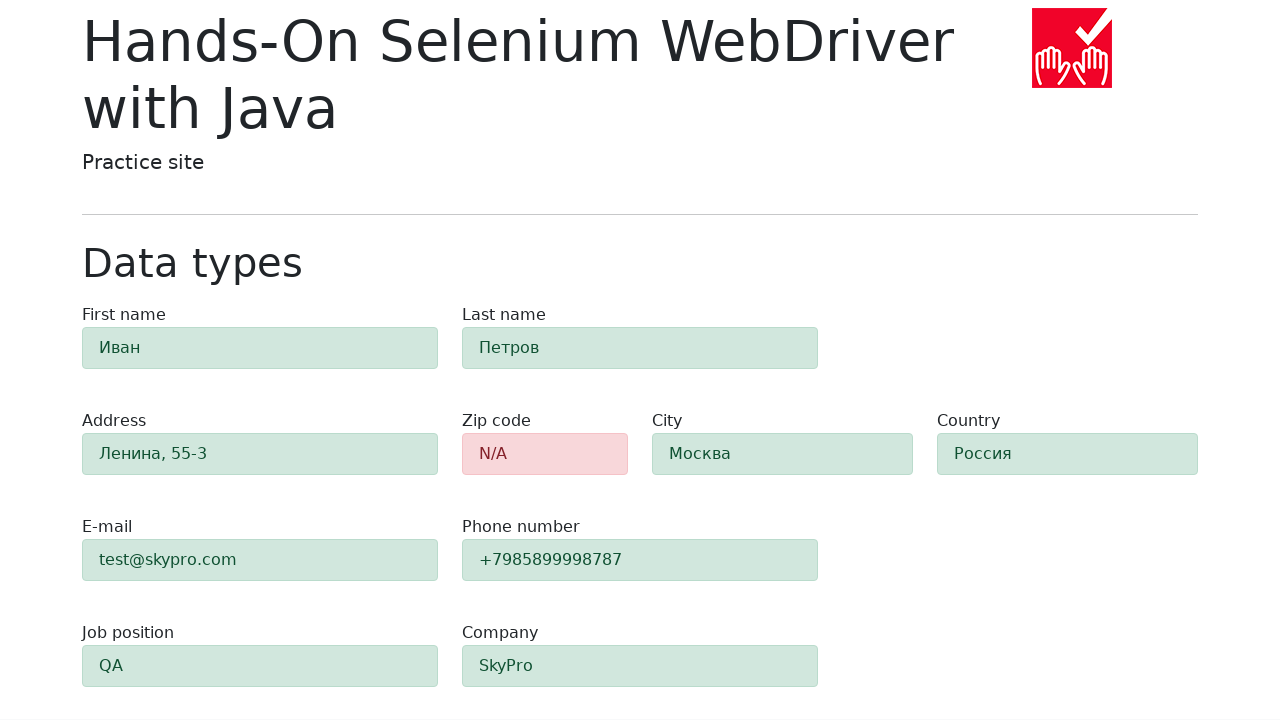